Tests that the "Clear completed" button displays correct text when a todo is completed.

Starting URL: https://demo.playwright.dev/todomvc

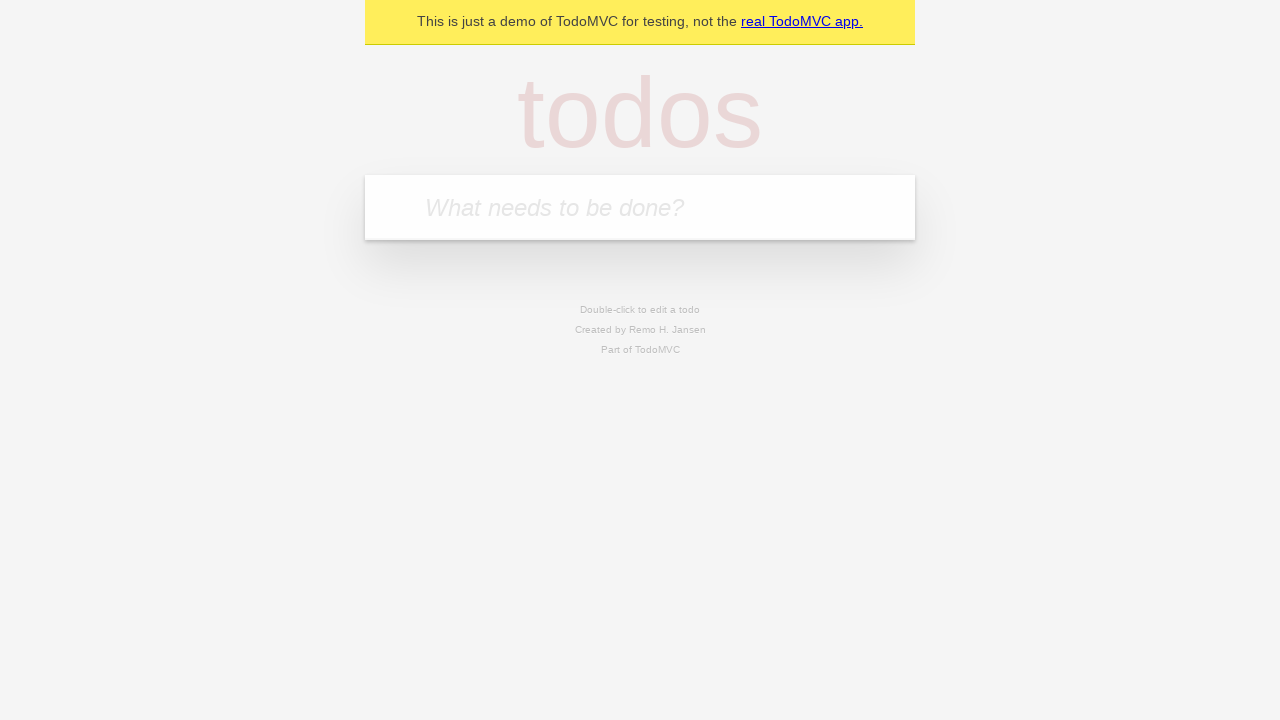

Located the 'What needs to be done?' input field
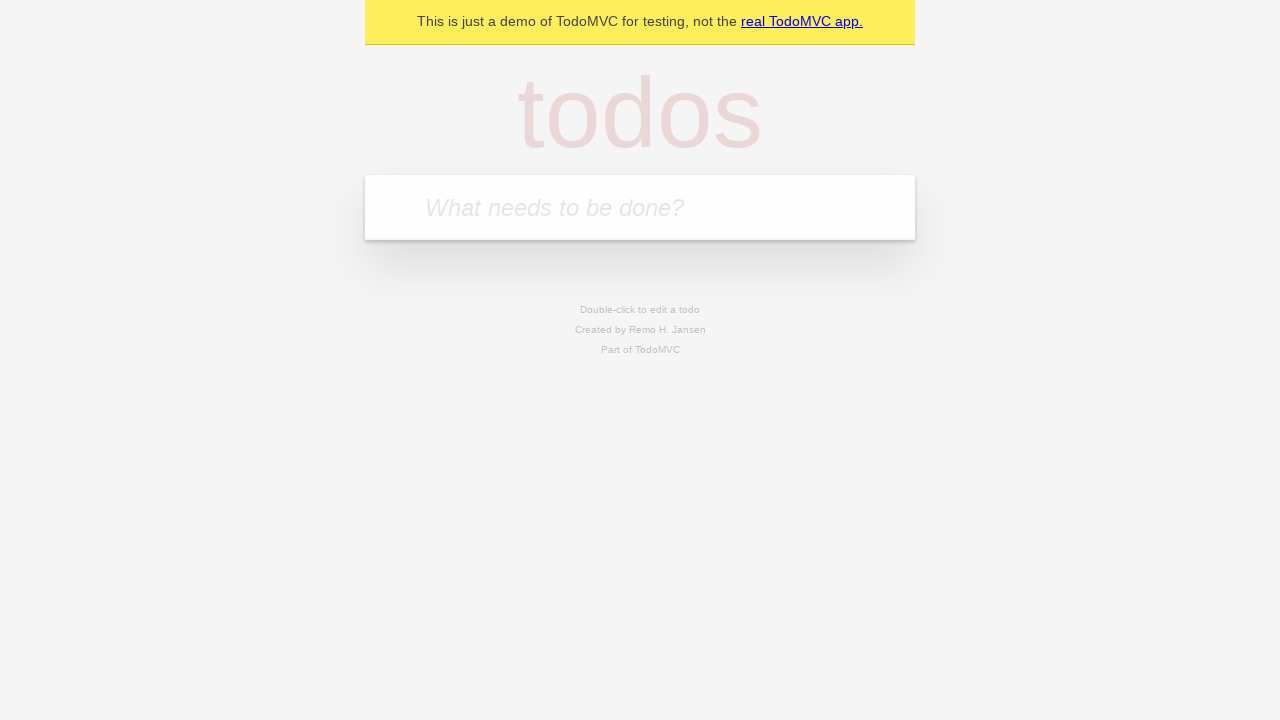

Filled todo input with 'buy some cheese' on internal:attr=[placeholder="What needs to be done?"i]
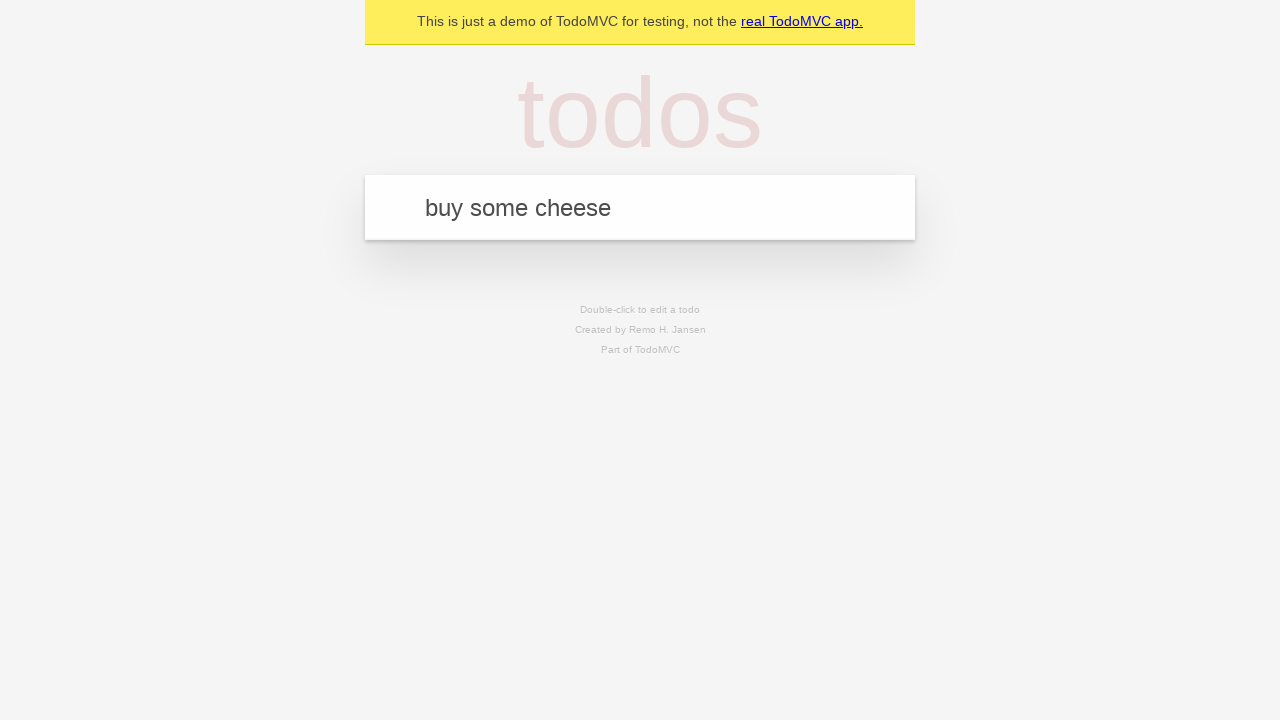

Pressed Enter to add todo 'buy some cheese' on internal:attr=[placeholder="What needs to be done?"i]
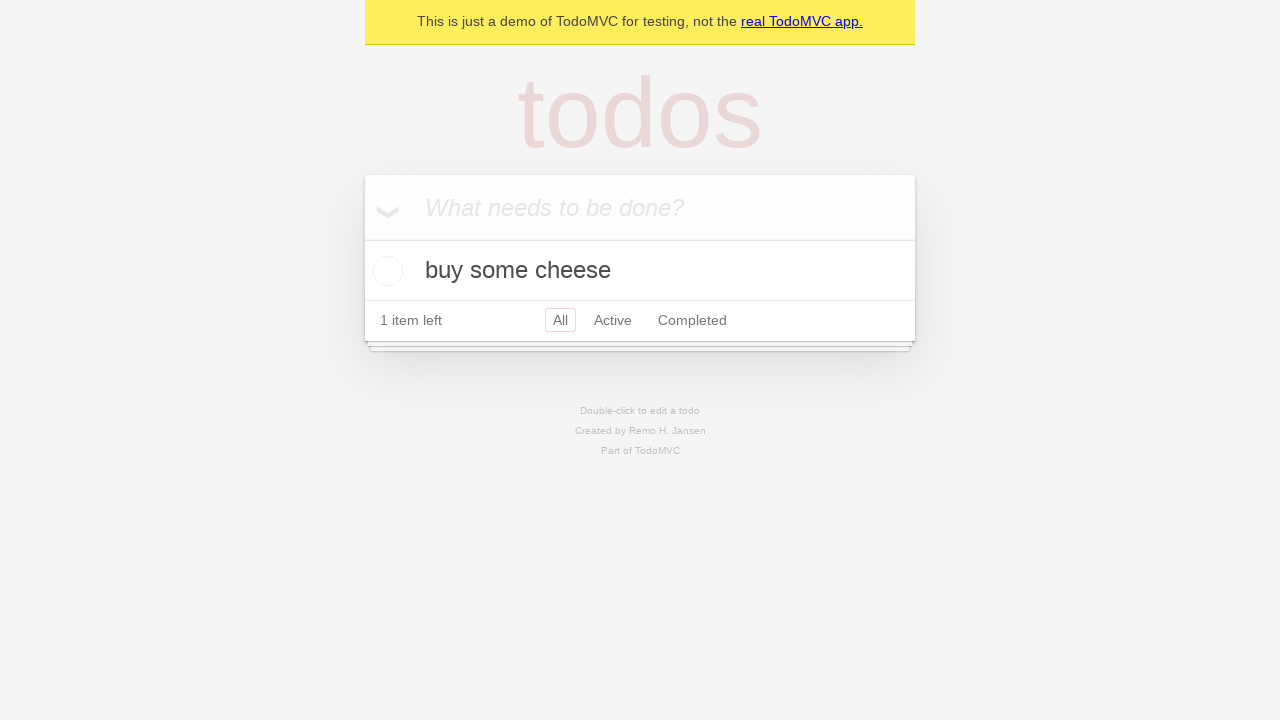

Filled todo input with 'feed the cat' on internal:attr=[placeholder="What needs to be done?"i]
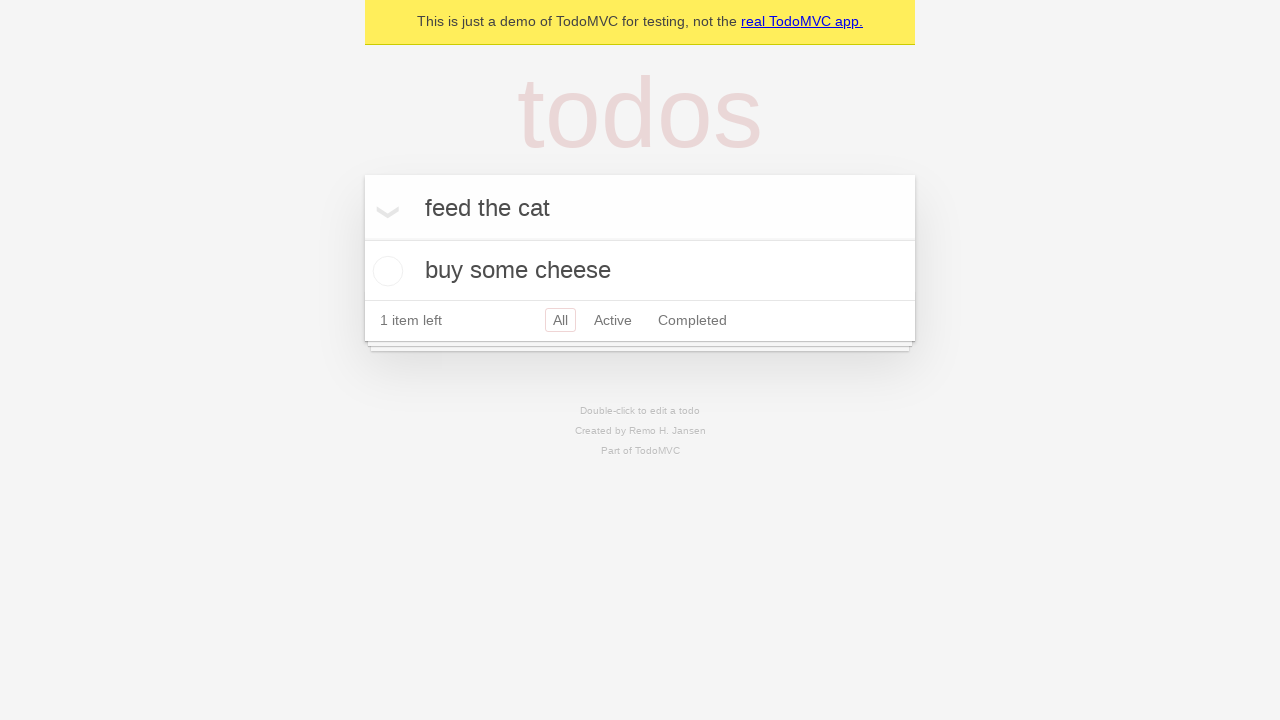

Pressed Enter to add todo 'feed the cat' on internal:attr=[placeholder="What needs to be done?"i]
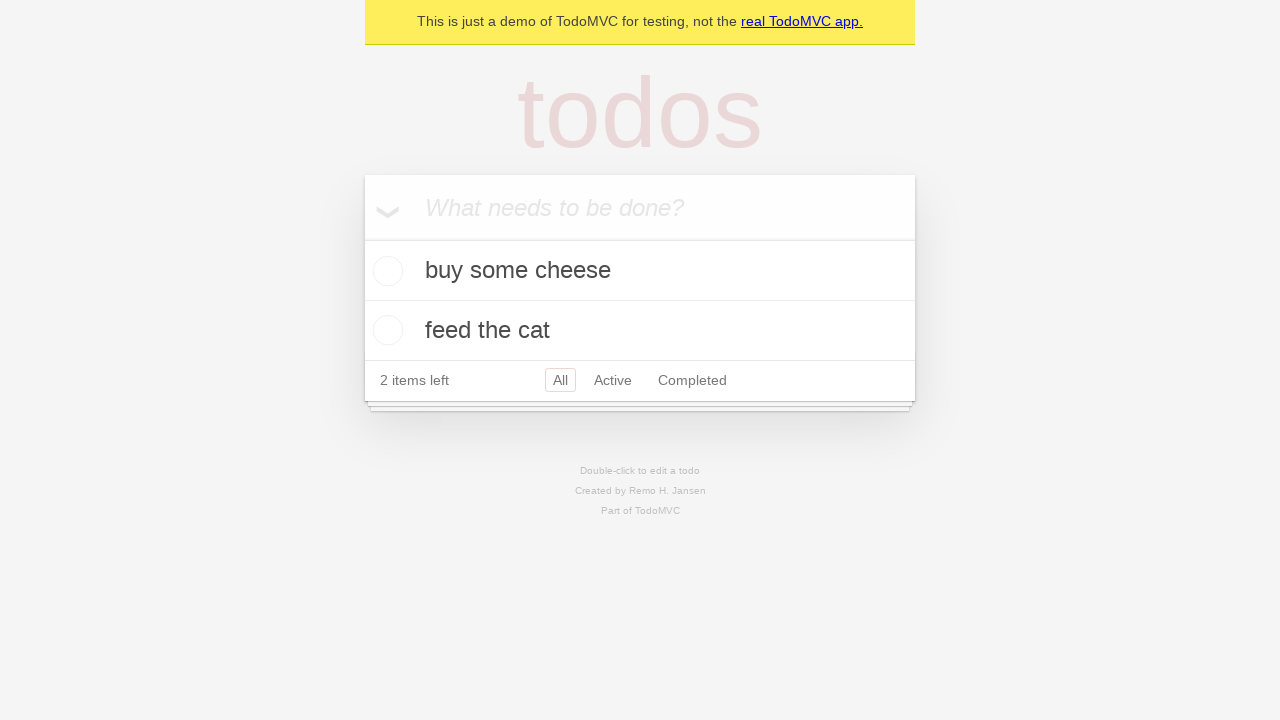

Filled todo input with 'book a doctors appointment' on internal:attr=[placeholder="What needs to be done?"i]
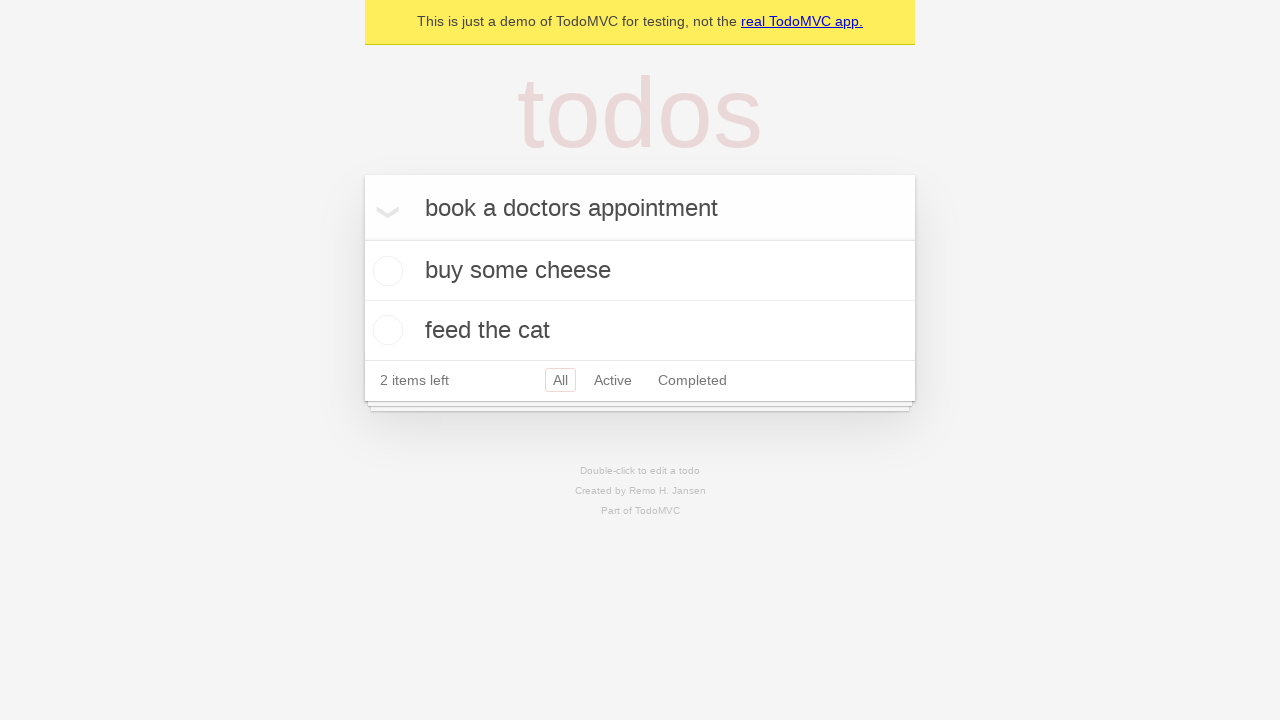

Pressed Enter to add todo 'book a doctors appointment' on internal:attr=[placeholder="What needs to be done?"i]
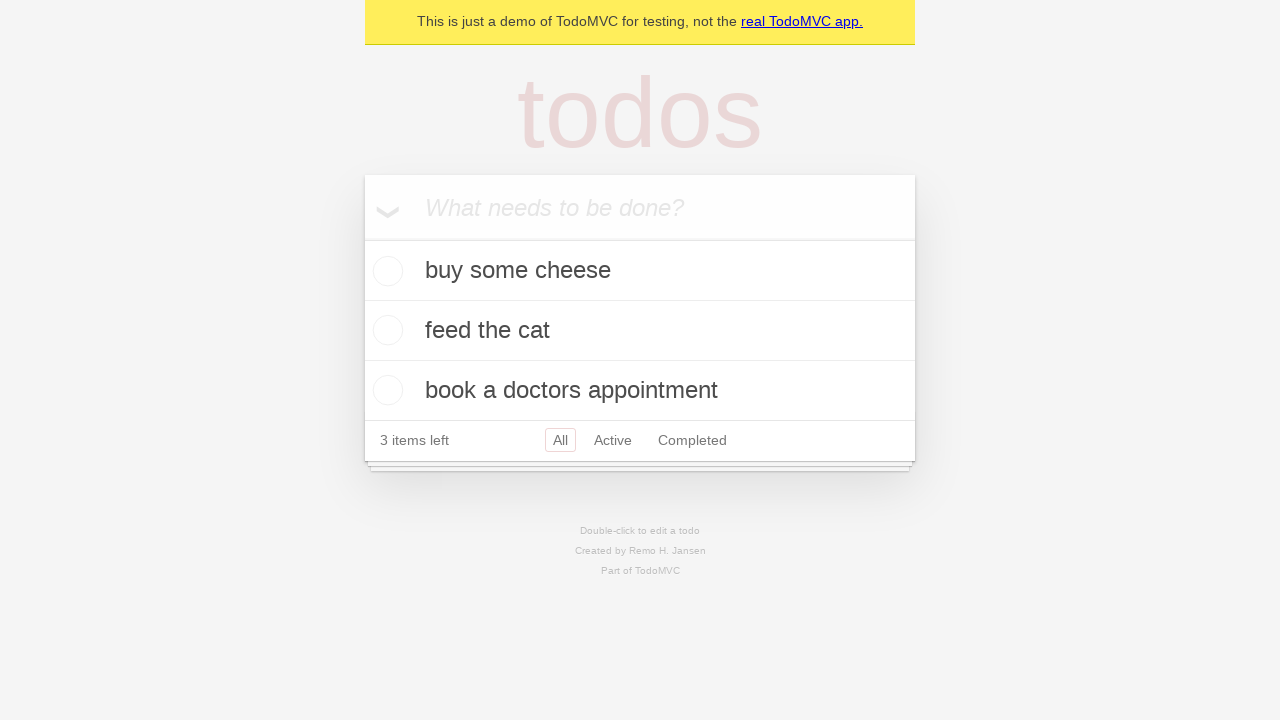

Checked the first todo item as completed at (385, 271) on .todo-list li .toggle >> nth=0
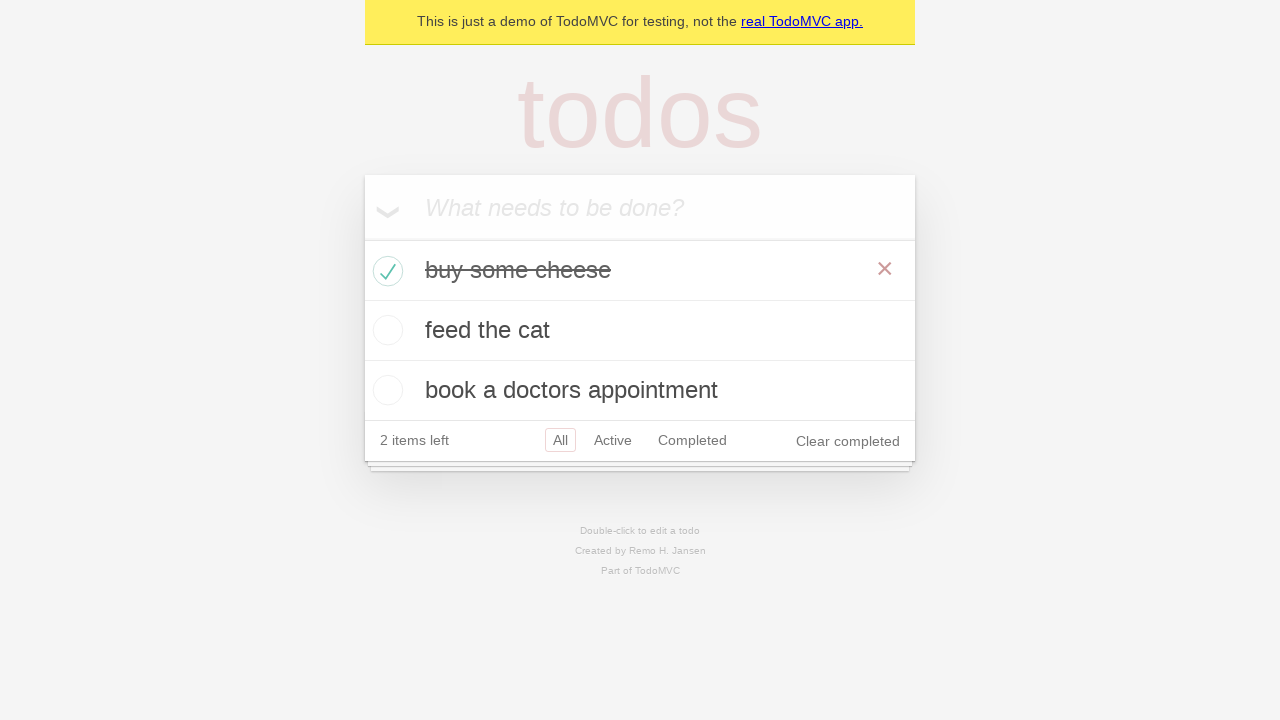

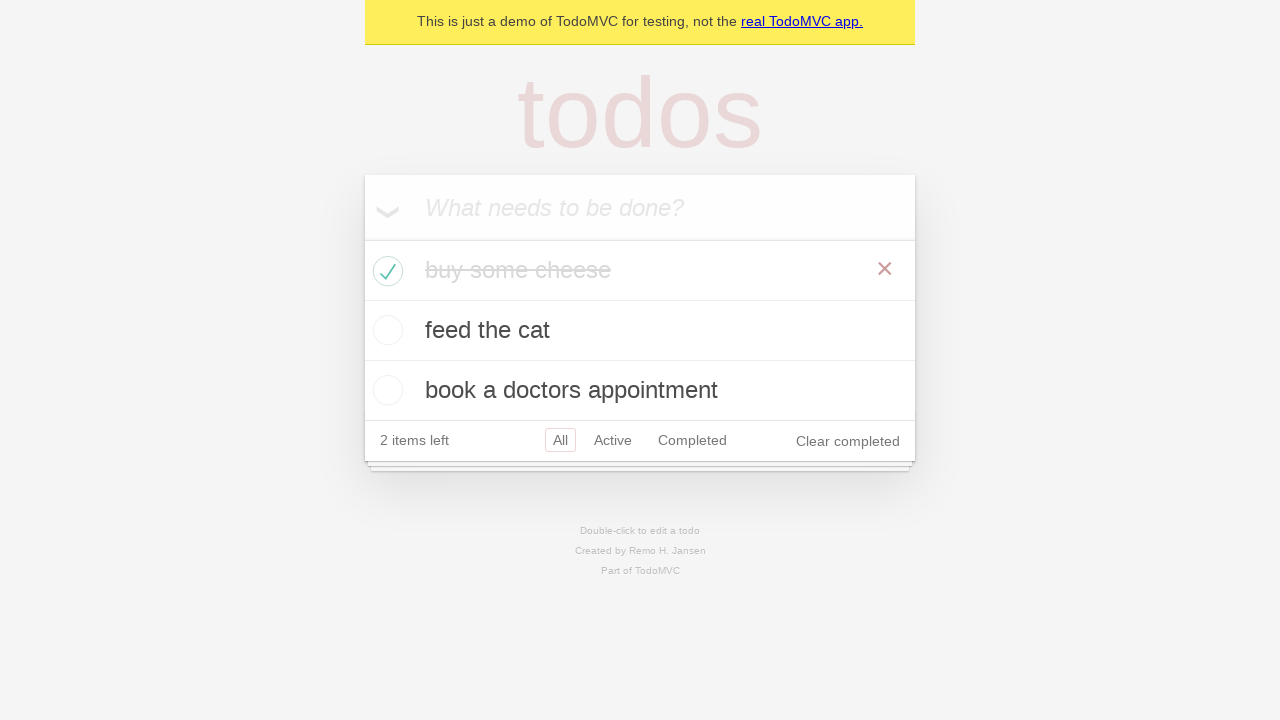